Tests right-click button functionality by performing right-click and verifying the message appears.

Starting URL: https://demoqa.com/buttons

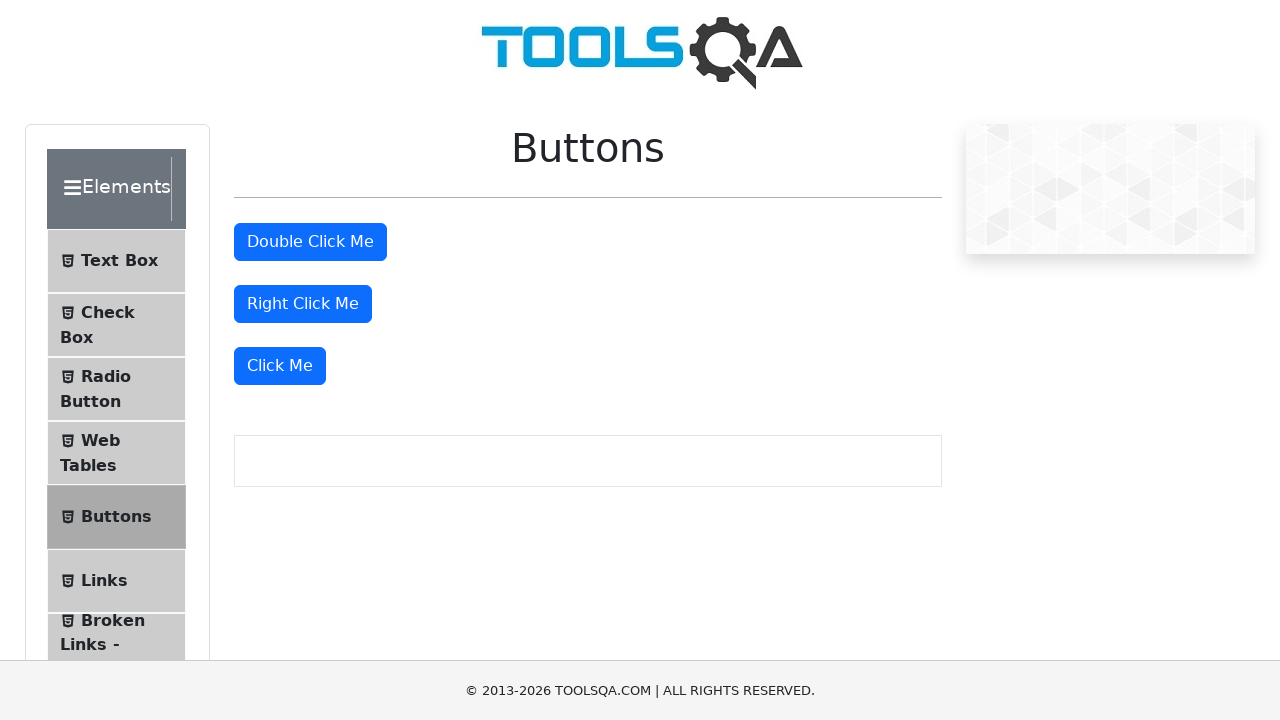

Navigated to https://demoqa.com/buttons
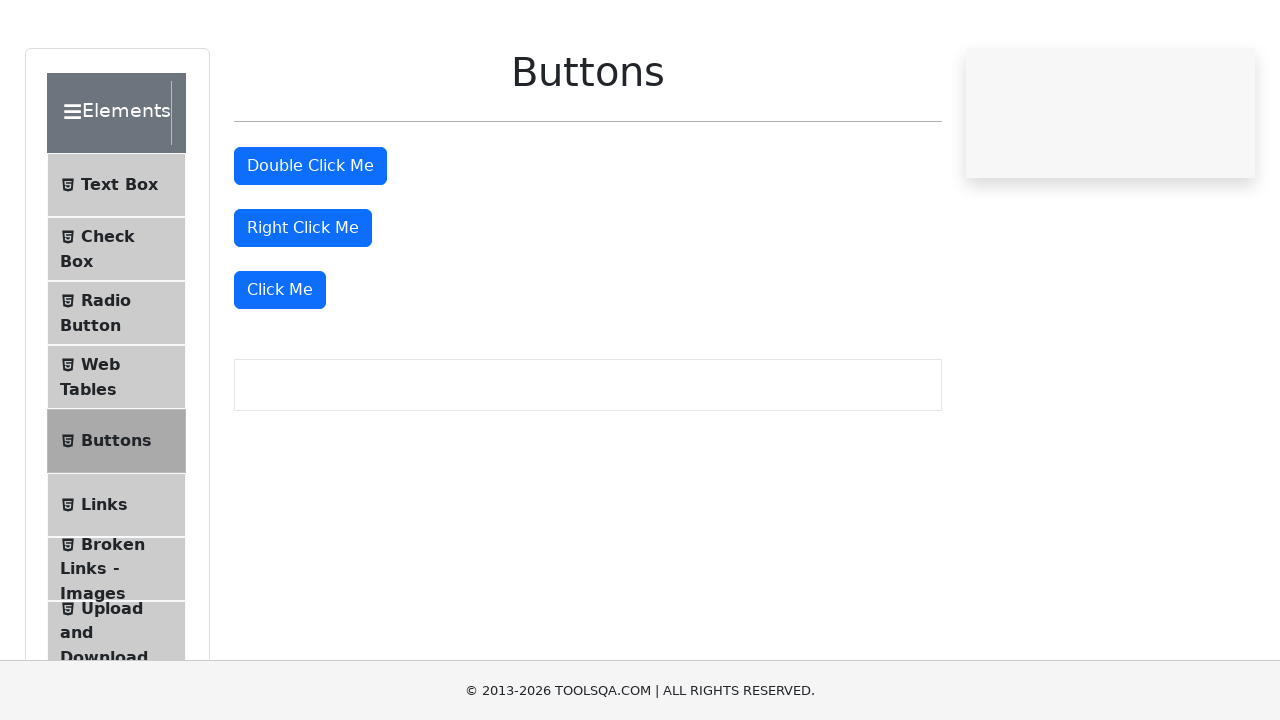

Right-clicked the right-click button at (303, 304) on #rightClickBtn
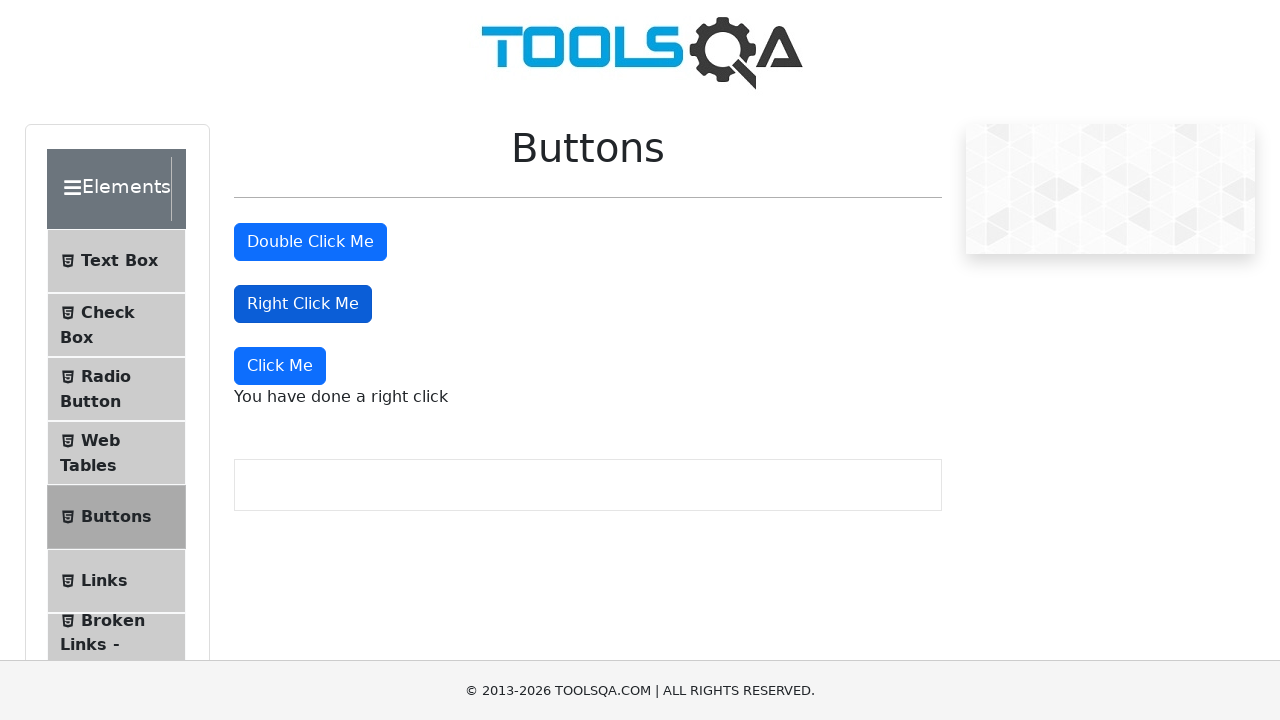

Right-click message appeared on the page
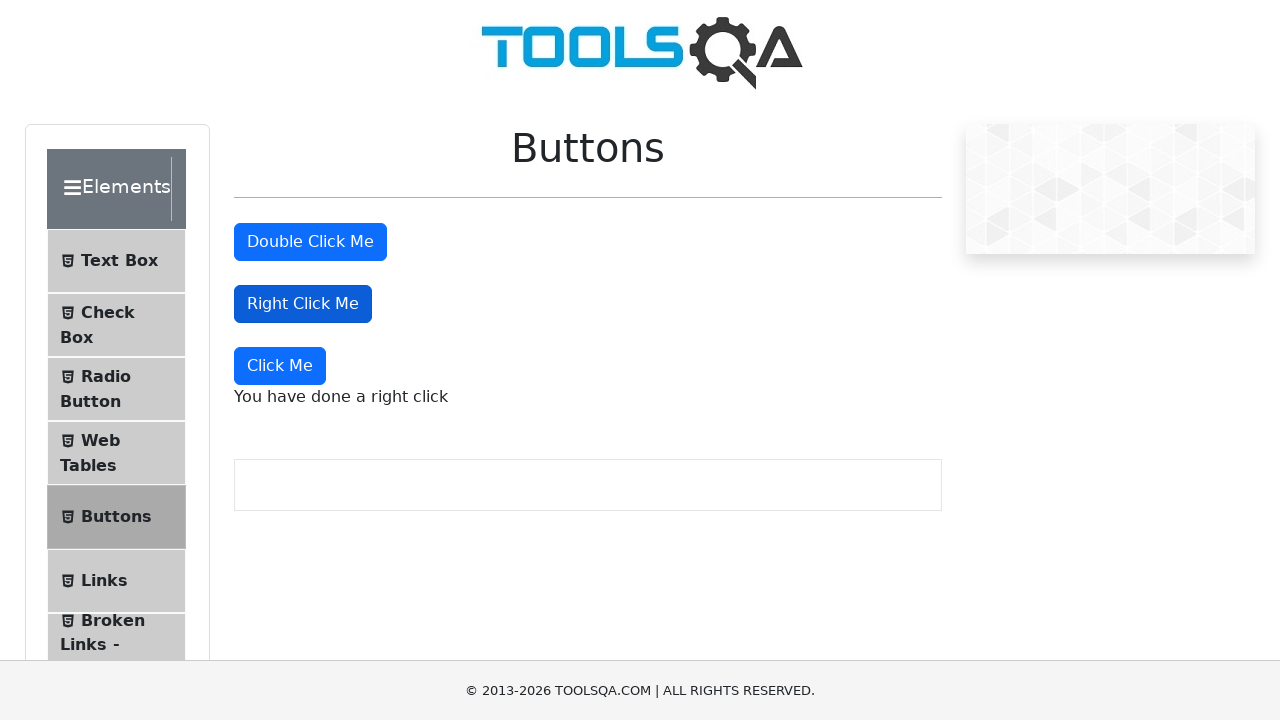

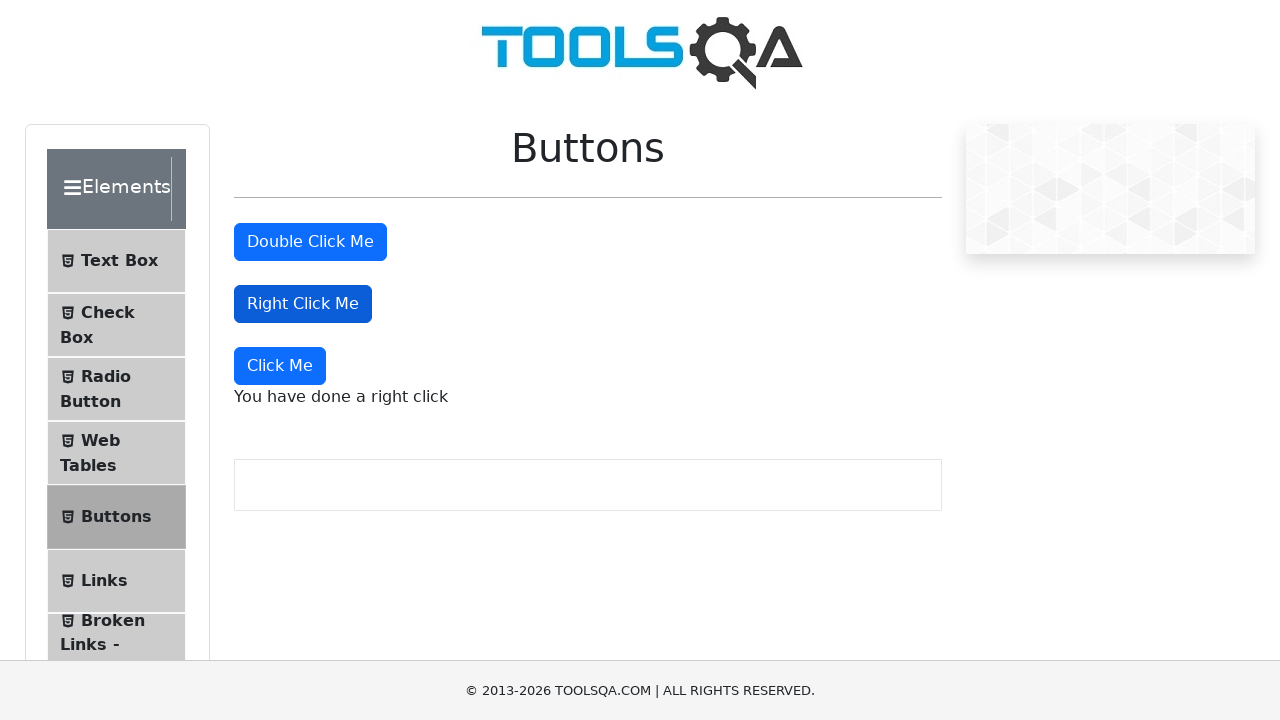